Tests checkbox functionality by locating two checkboxes and clicking them if they are not already selected, ensuring both checkboxes end up in a checked state.

Starting URL: https://the-internet.herokuapp.com/checkboxes

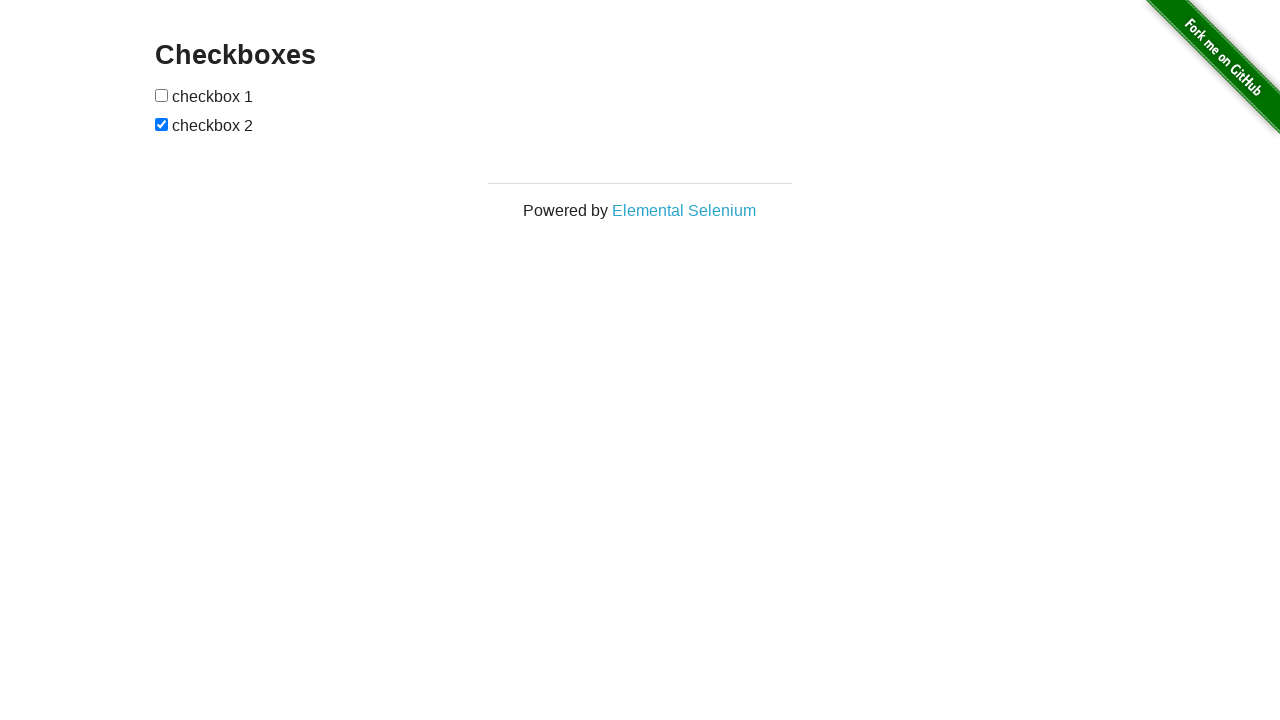

Located first checkbox element
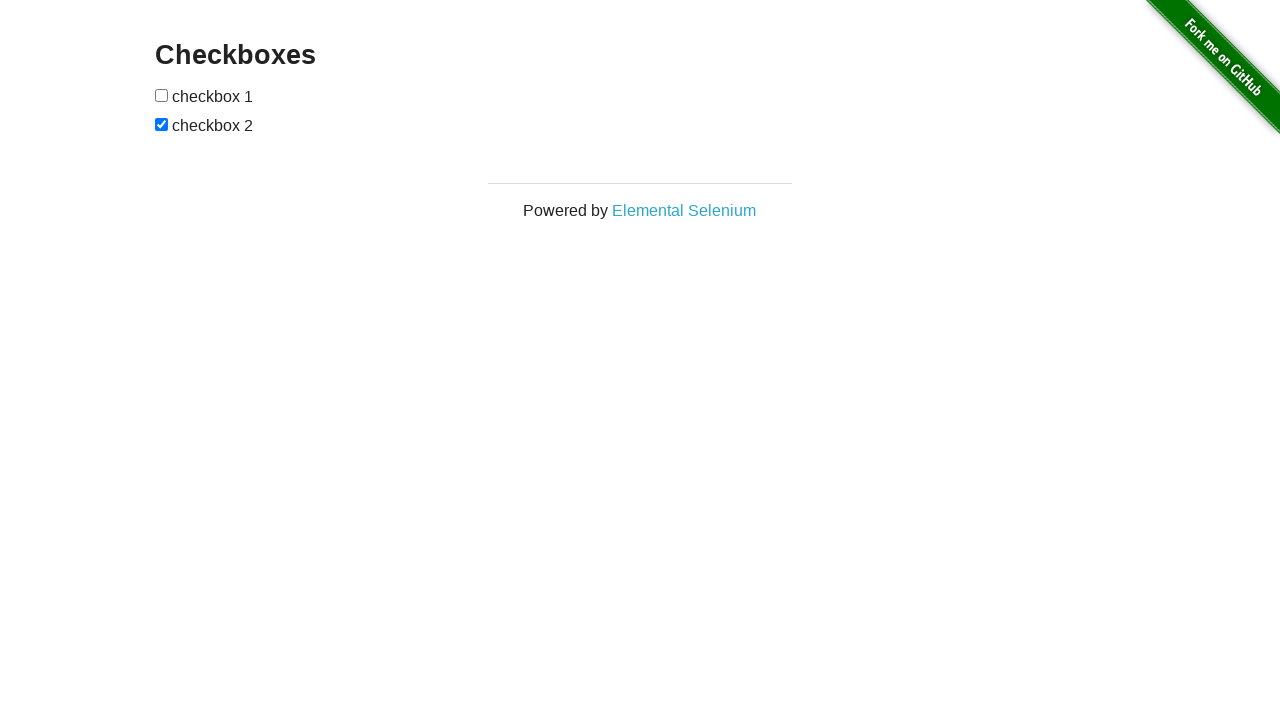

Located second checkbox element
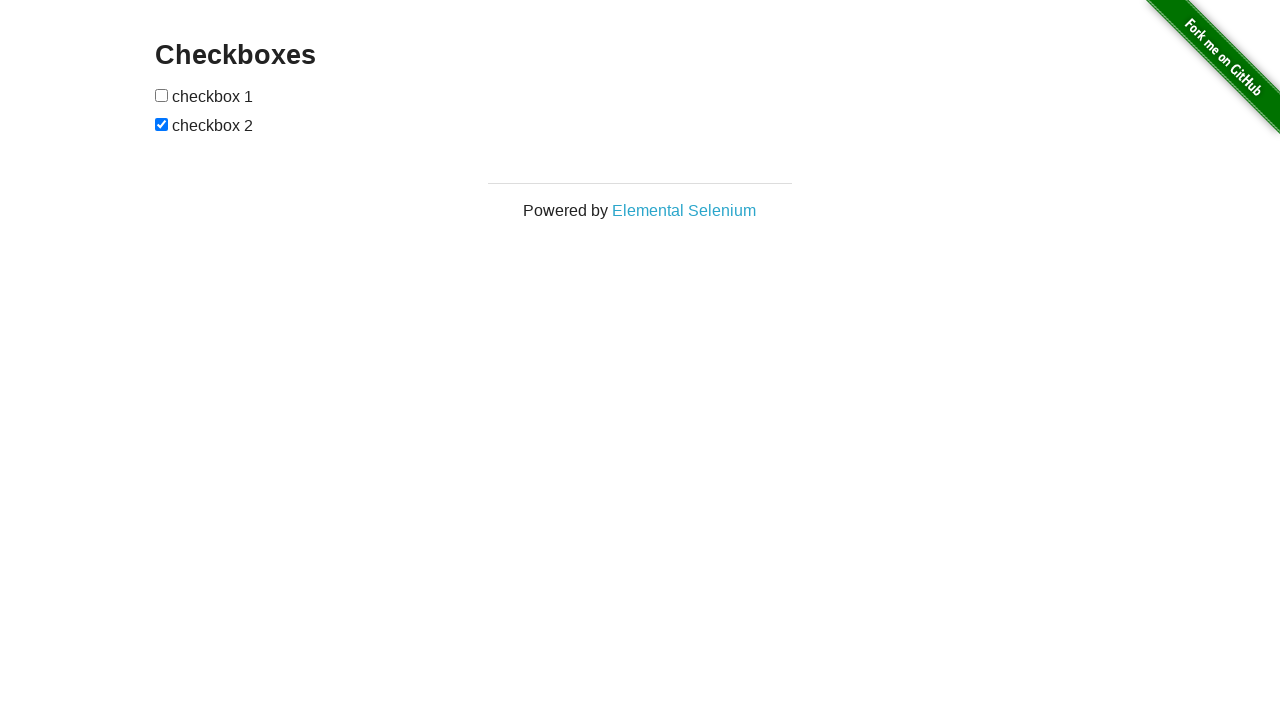

Checked first checkbox - it was not selected
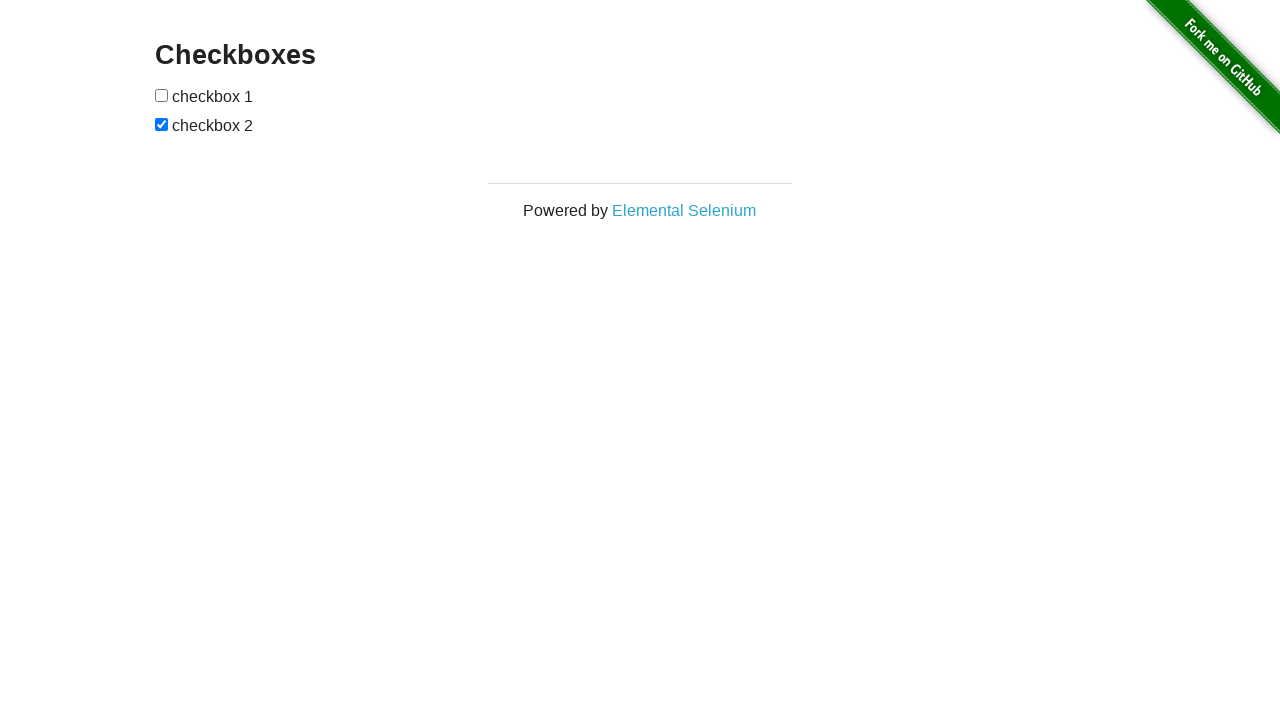

Clicked first checkbox to select it at (162, 95) on (//input[@type='checkbox'])[1]
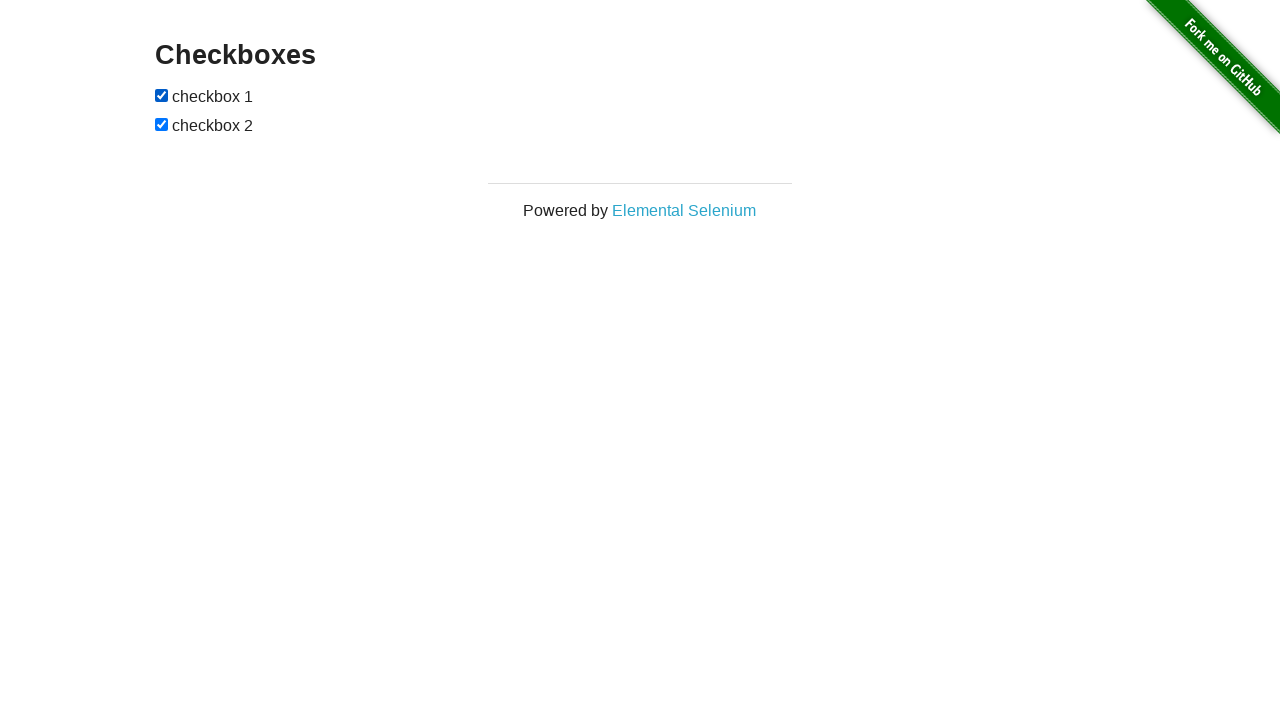

Second checkbox was already selected
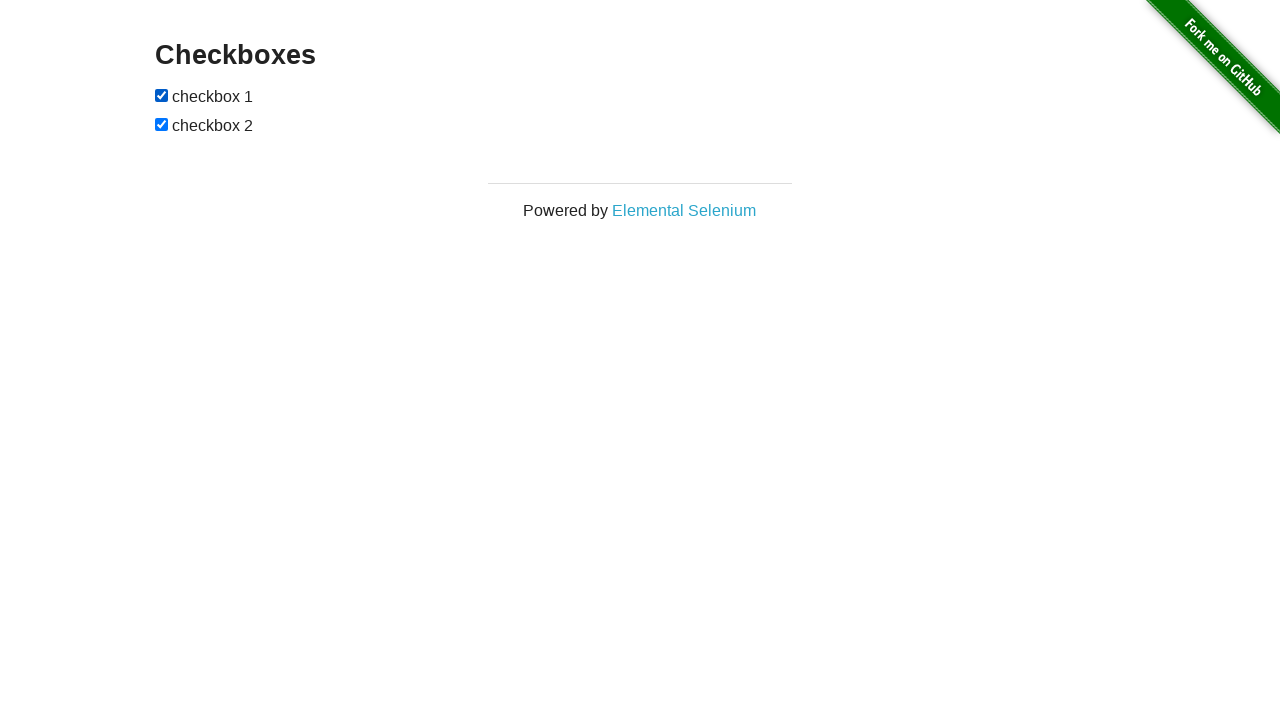

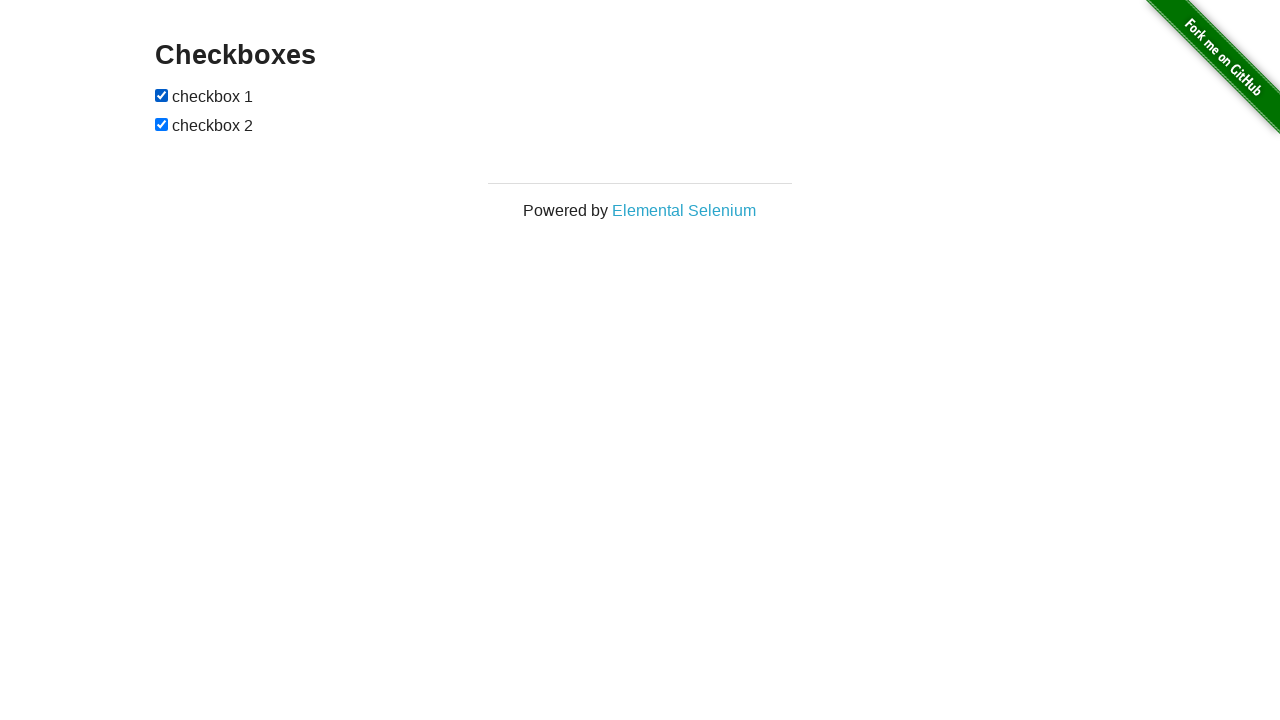